Tests JavaScript alert handling by clicking a button that triggers an alert and accepting it

Starting URL: https://the-internet.herokuapp.com/javascript_alerts

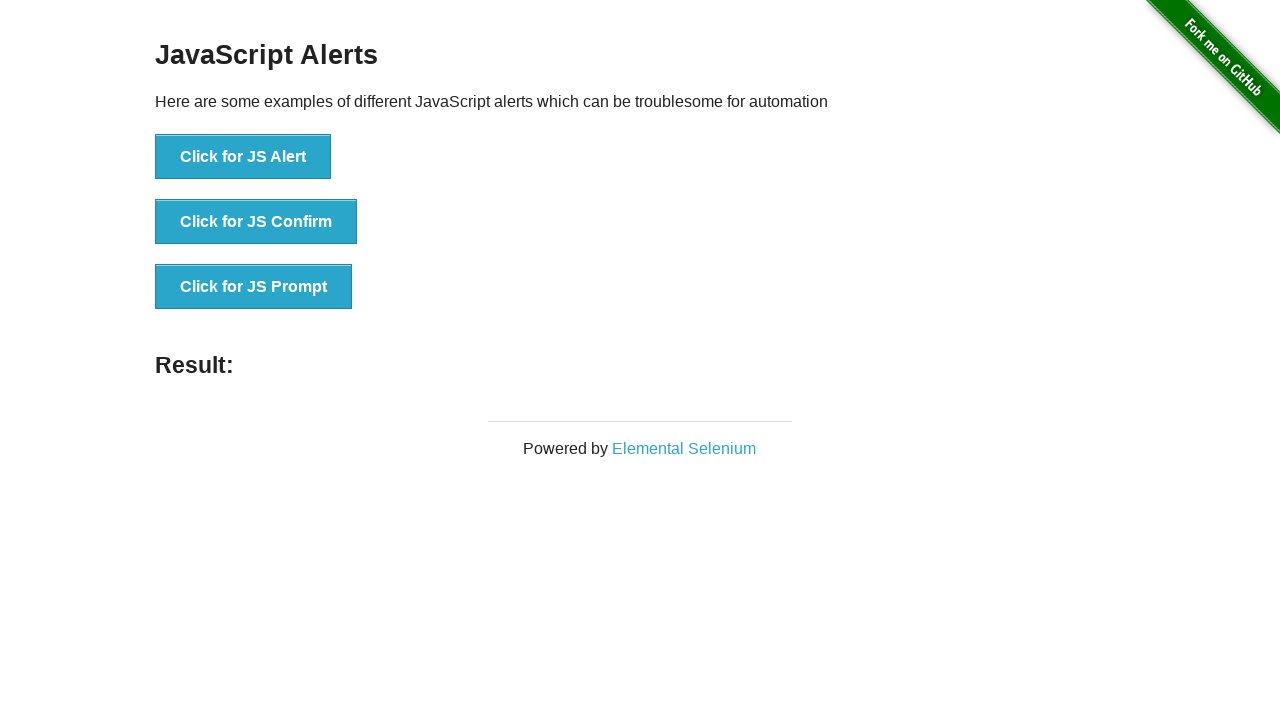

Set up dialog handler to accept alerts
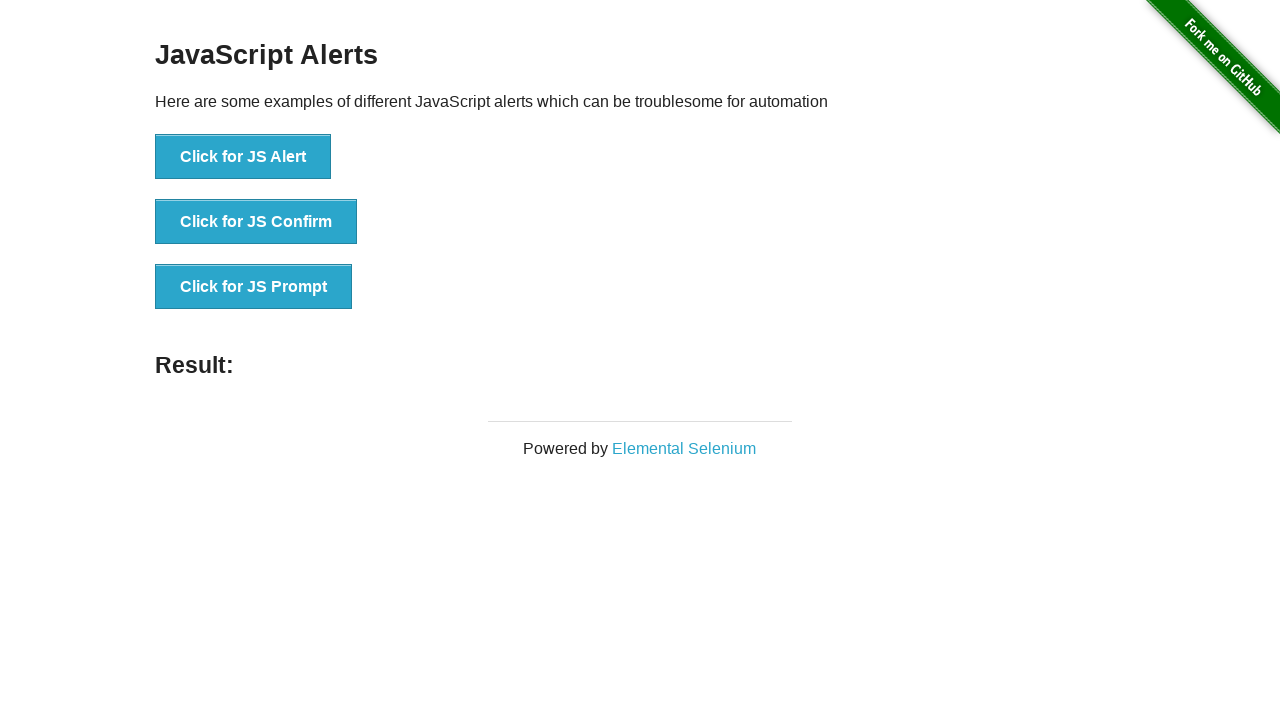

Clicked the button to trigger JavaScript alert at (243, 157) on xpath=//button[text()='Click for JS Alert']
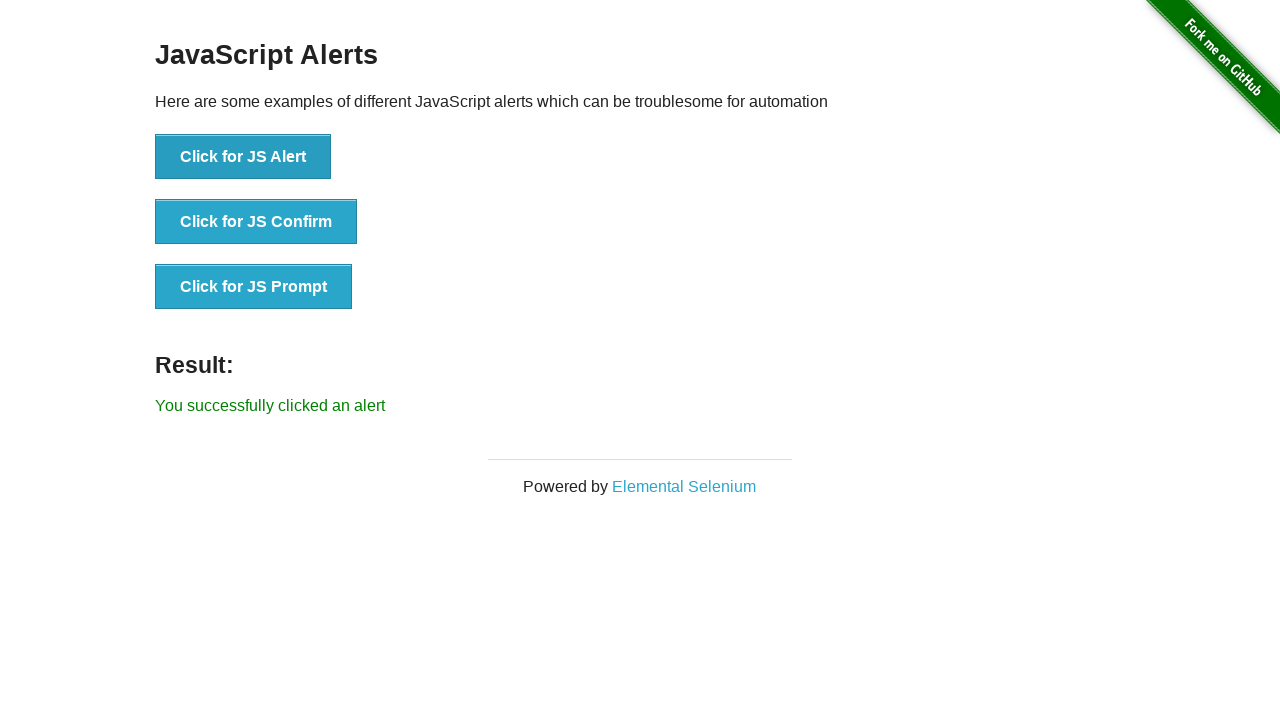

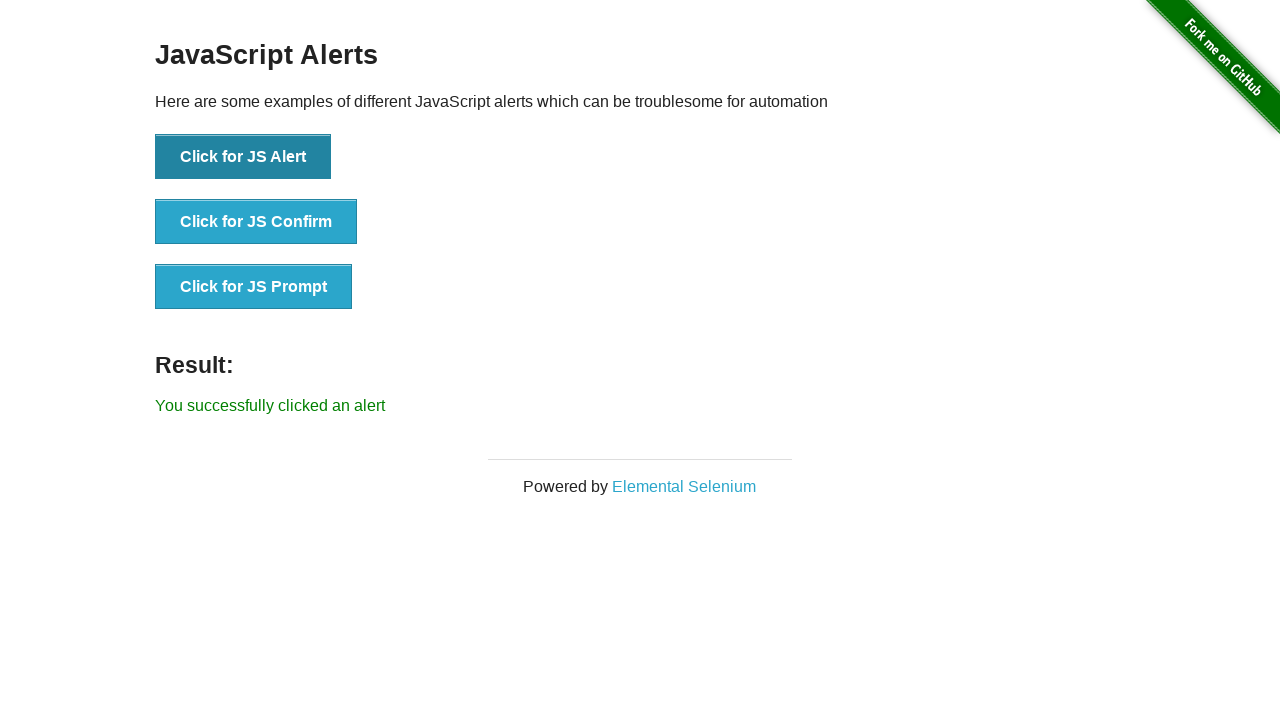